Tests checkbox functionality by navigating to the checkboxes page and verifying the first checkbox is displayed and checking its selection state

Starting URL: https://the-internet.herokuapp.com

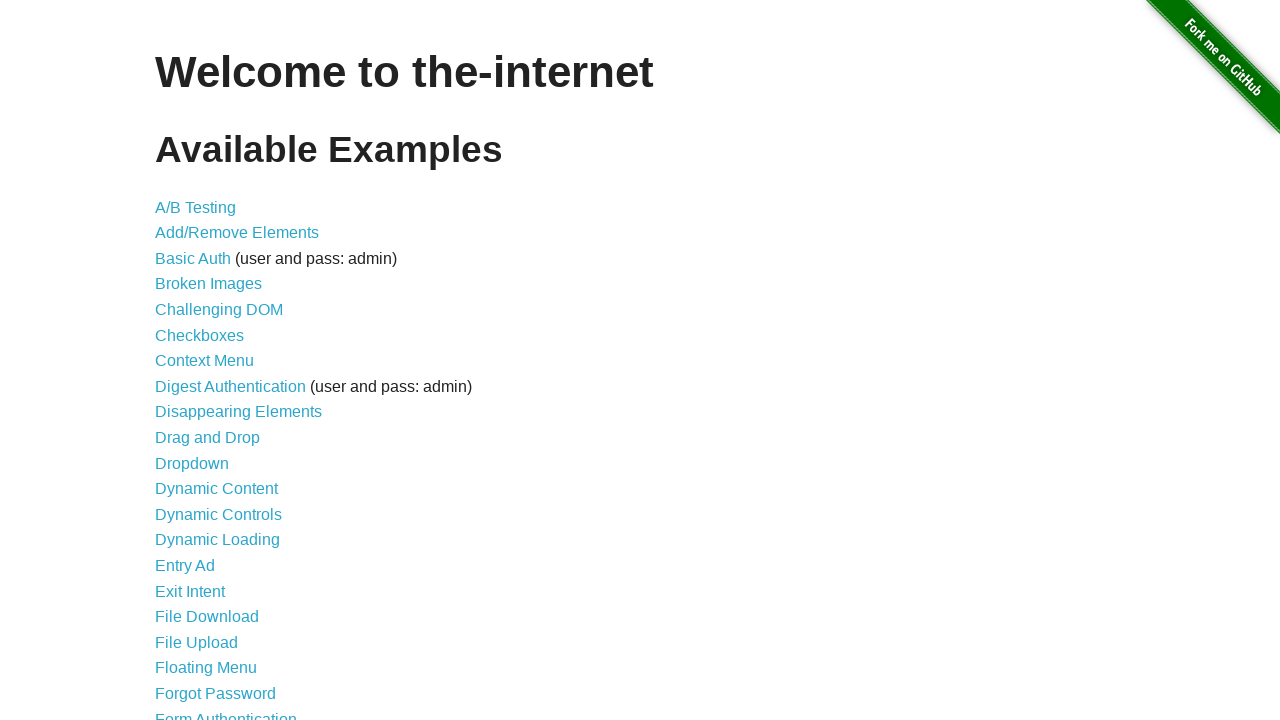

Clicked on the Checkboxes link (6th item in the list) at (200, 335) on xpath=//*[@id='content']/ul/li[6]/a
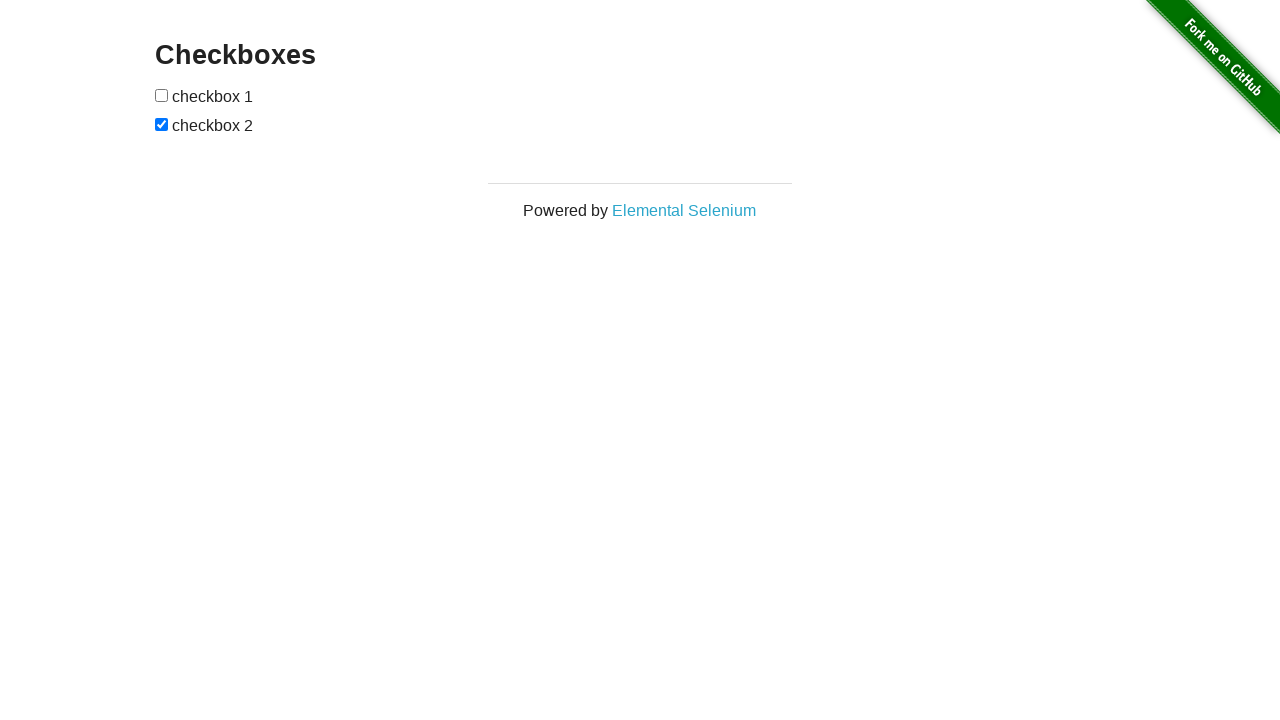

First checkbox is now visible on the checkboxes page
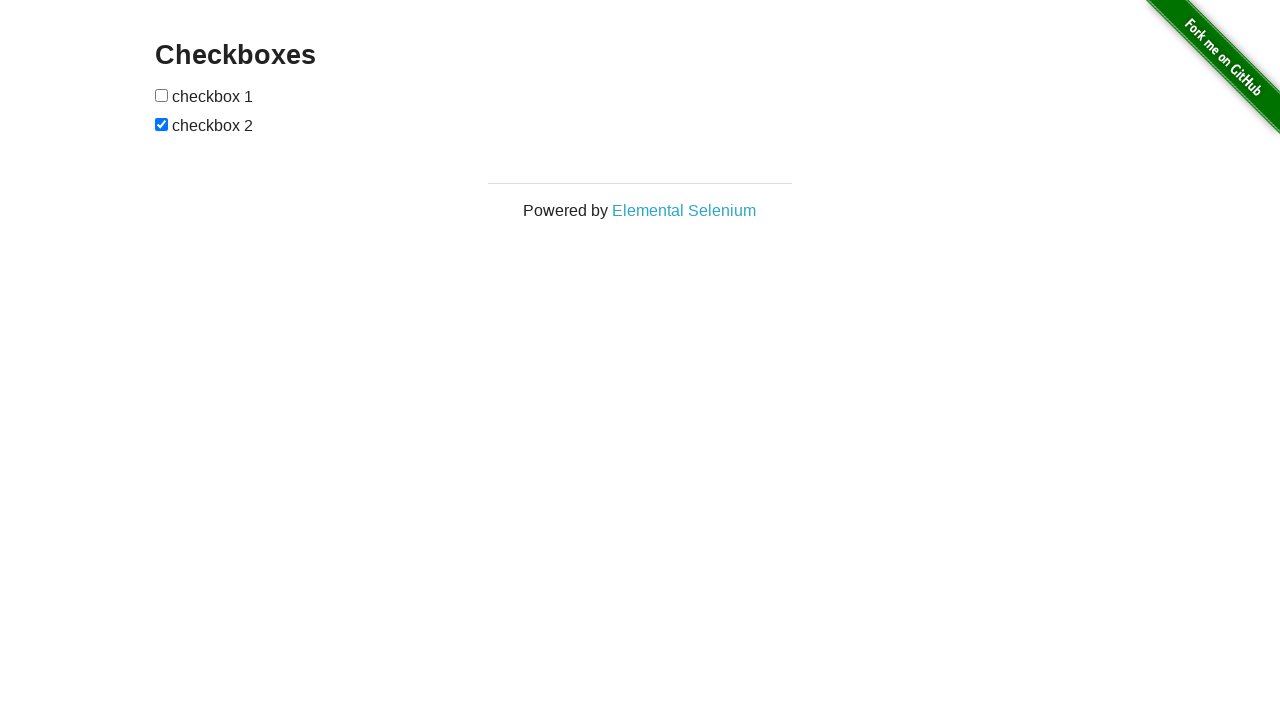

Verified first checkbox selection state
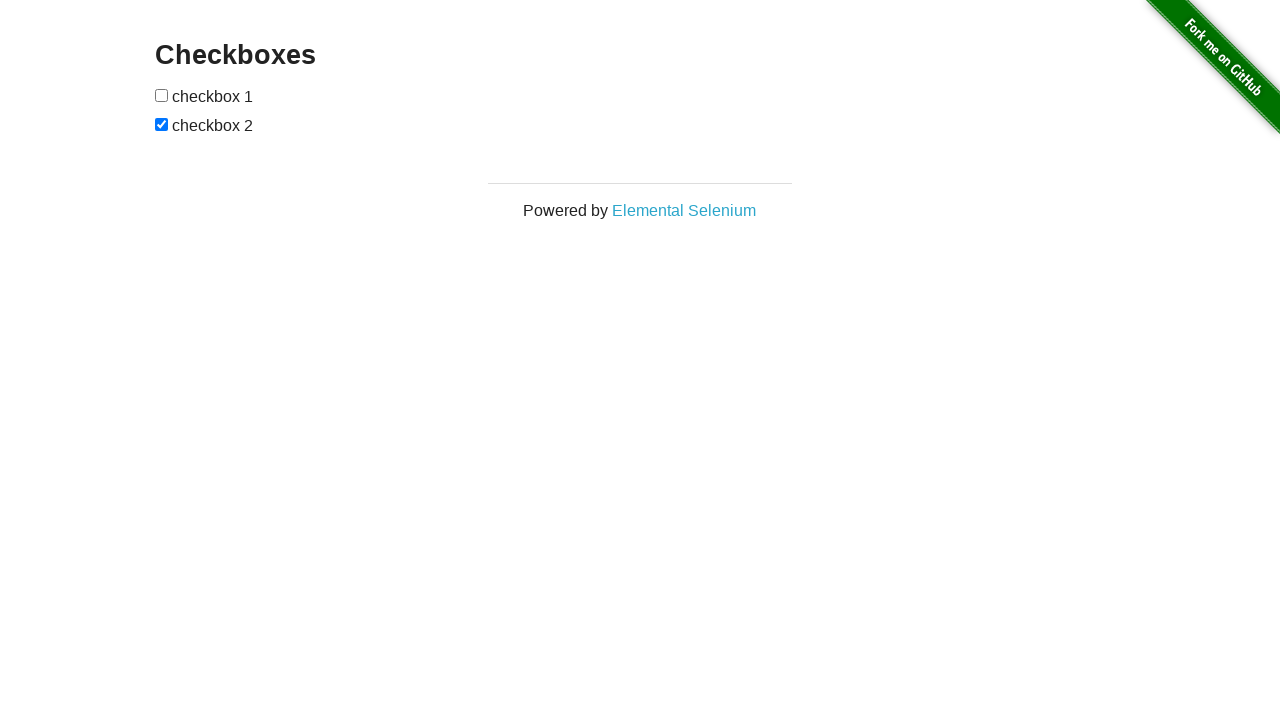

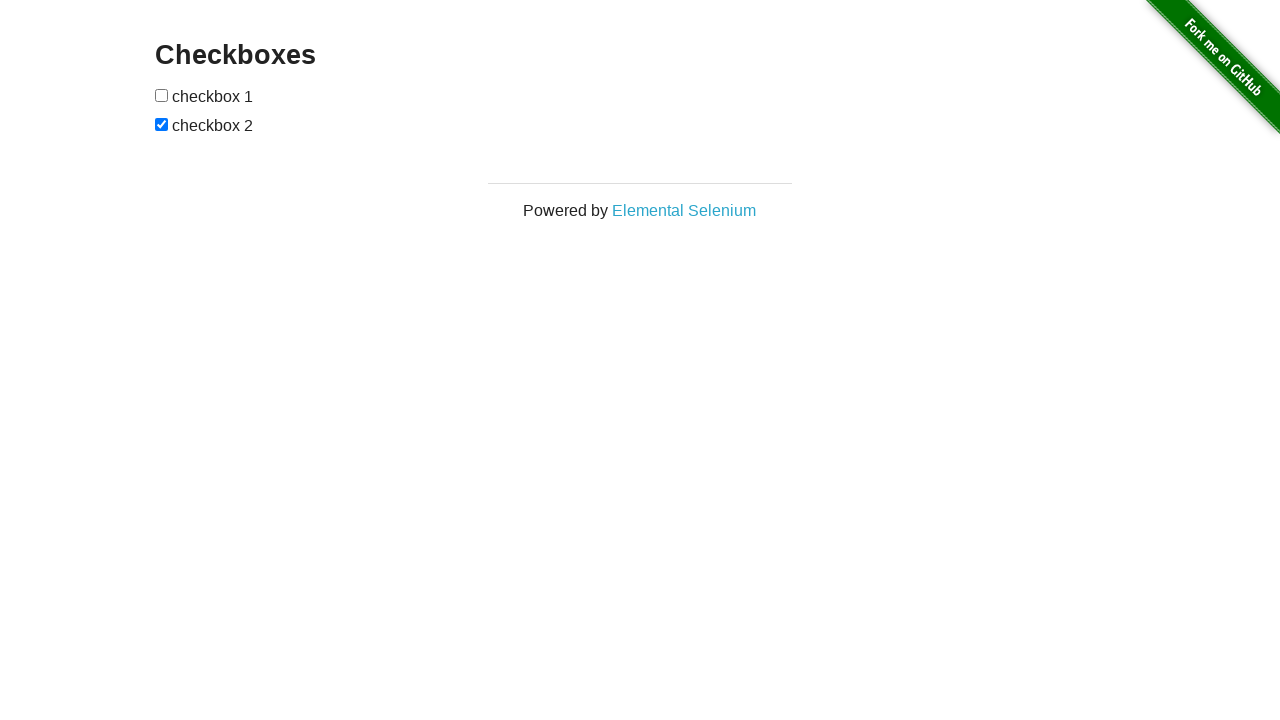